Tests that an error message and error icons appear when attempting to login with empty username and password fields on Saucedemo.

Starting URL: https://www.saucedemo.com/

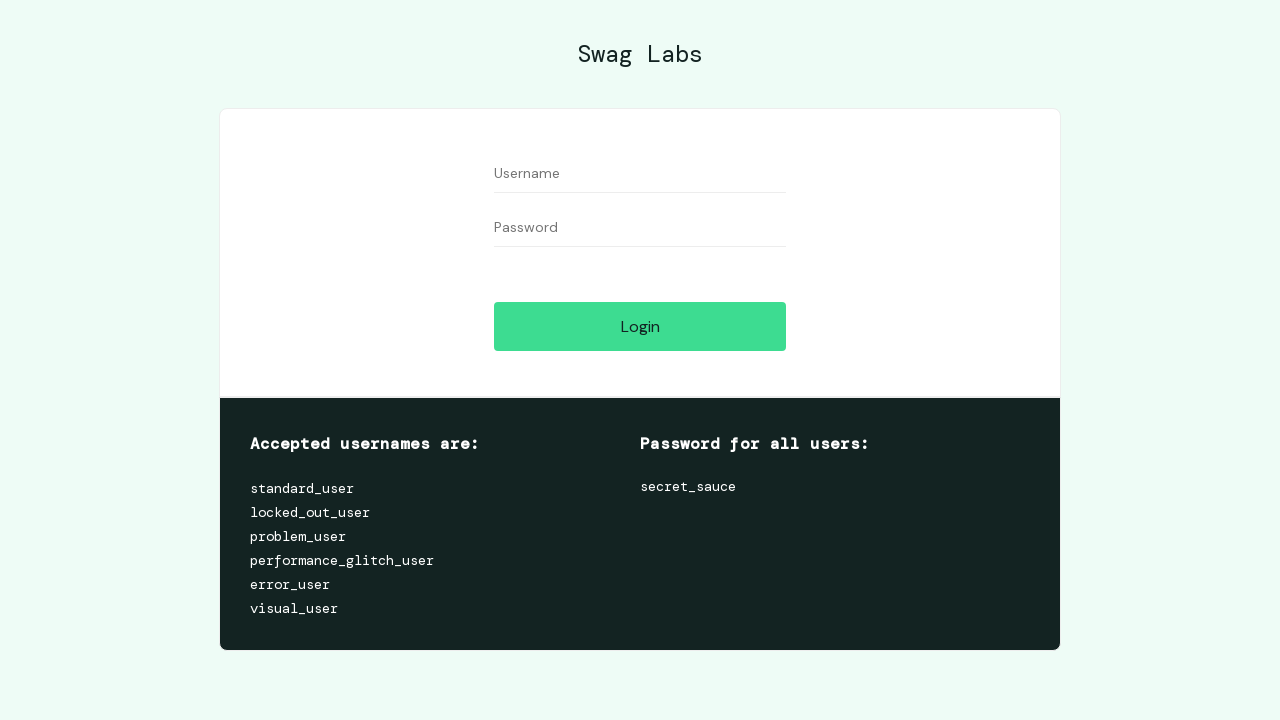

Clicked login button without entering credentials at (640, 326) on #login-button
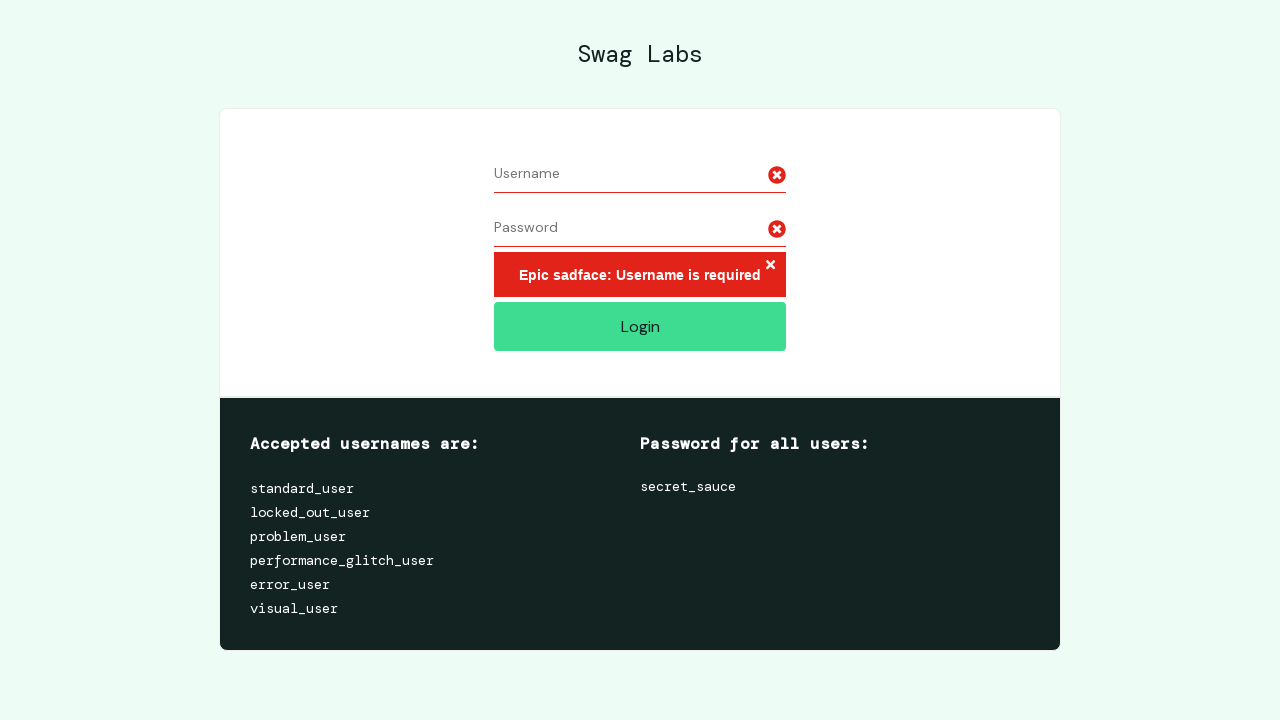

Located error message element
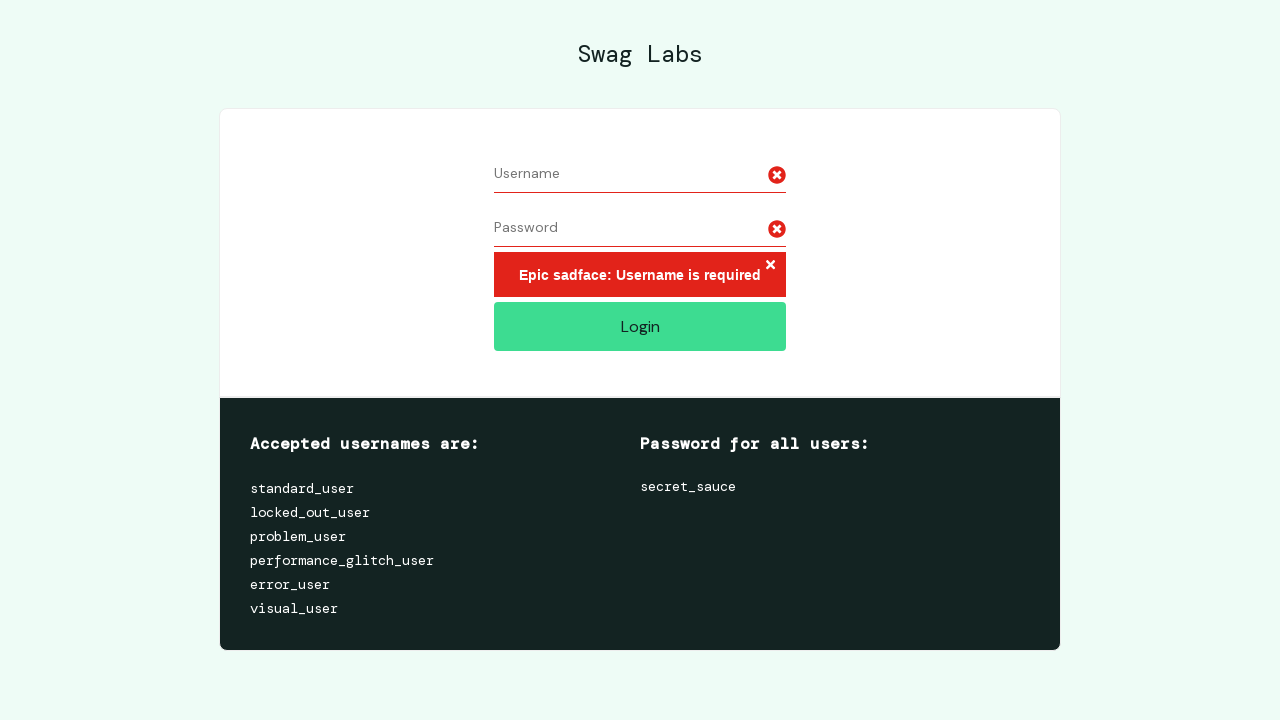

Verified error message is visible
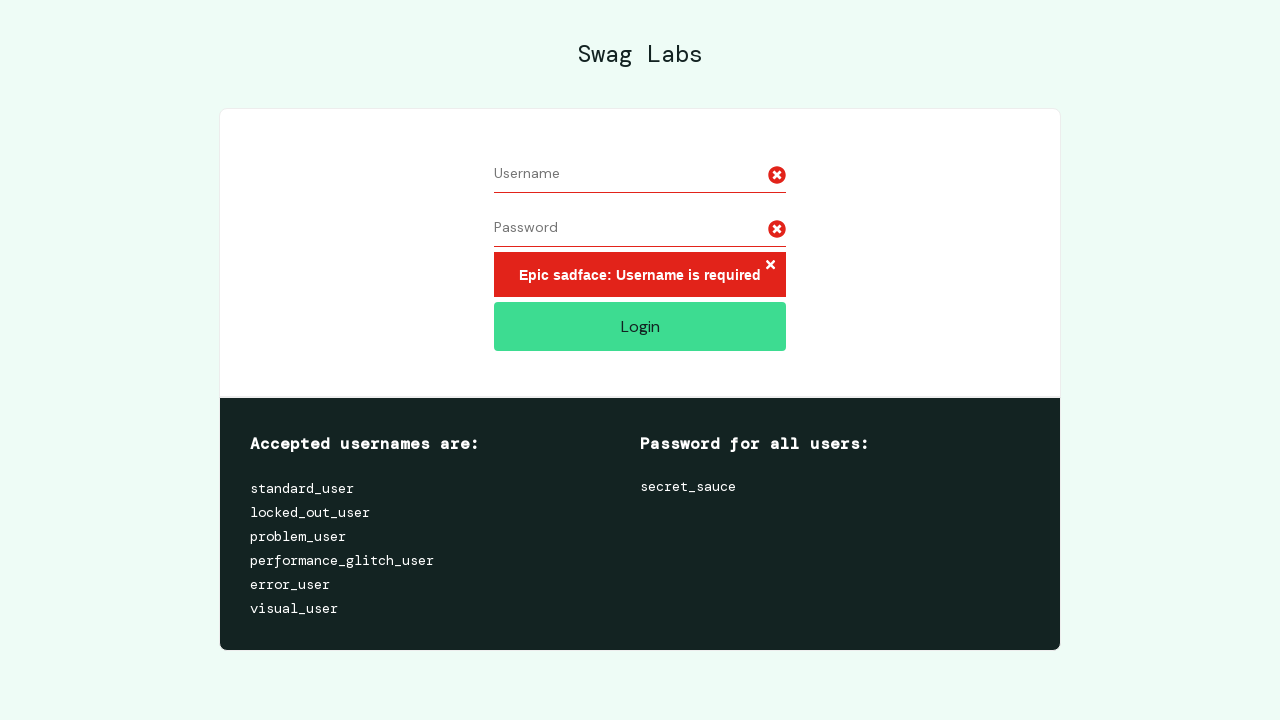

Verified error message contains 'Username is required'
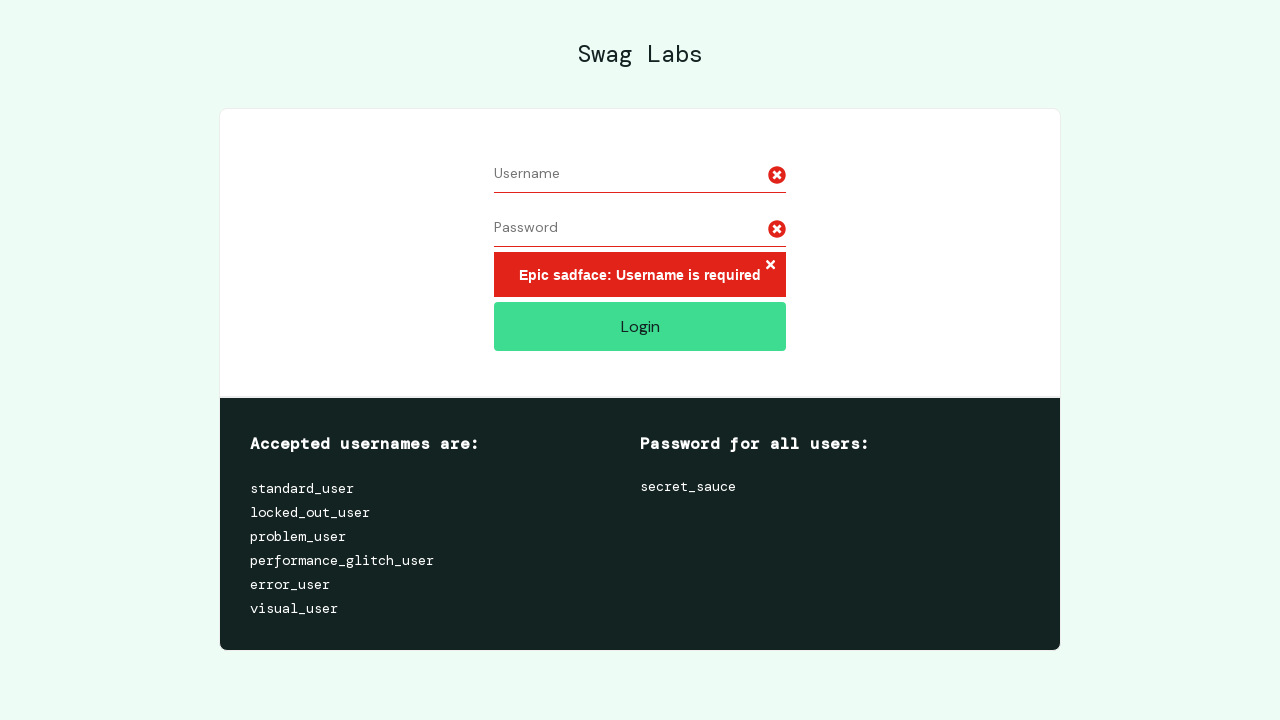

Located username field error icon
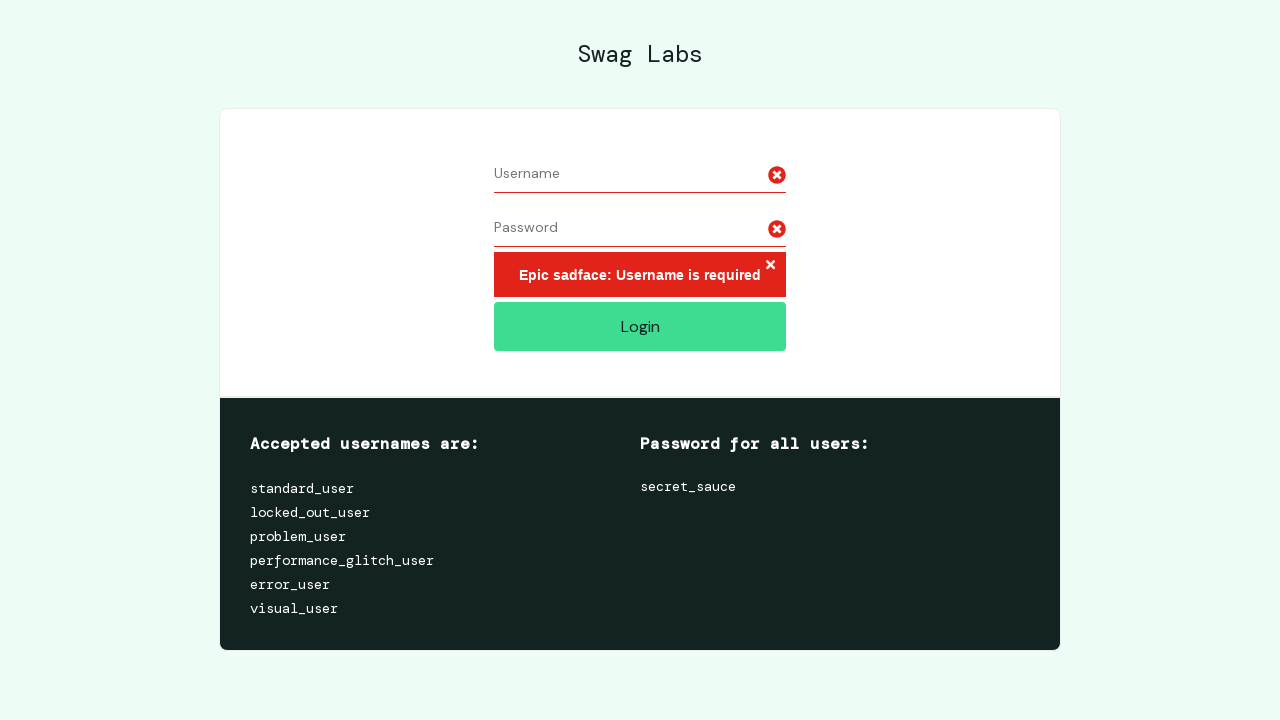

Located password field error icon
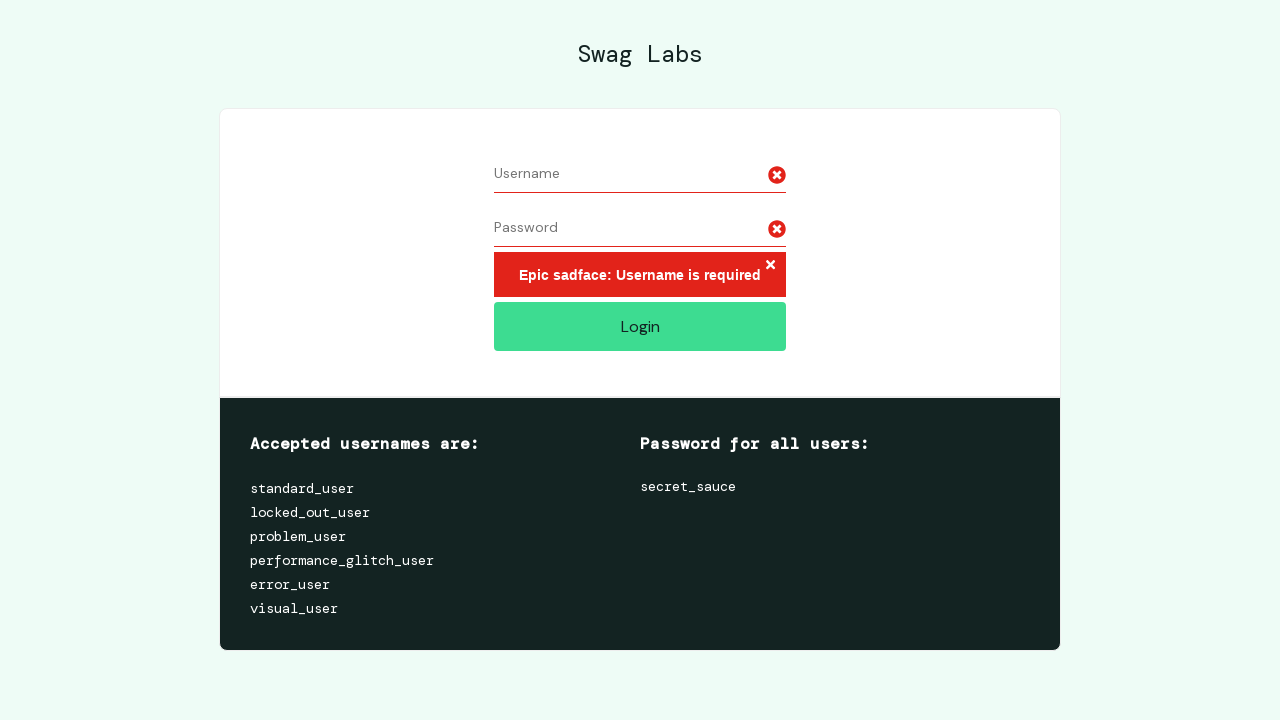

Verified username error icon is visible
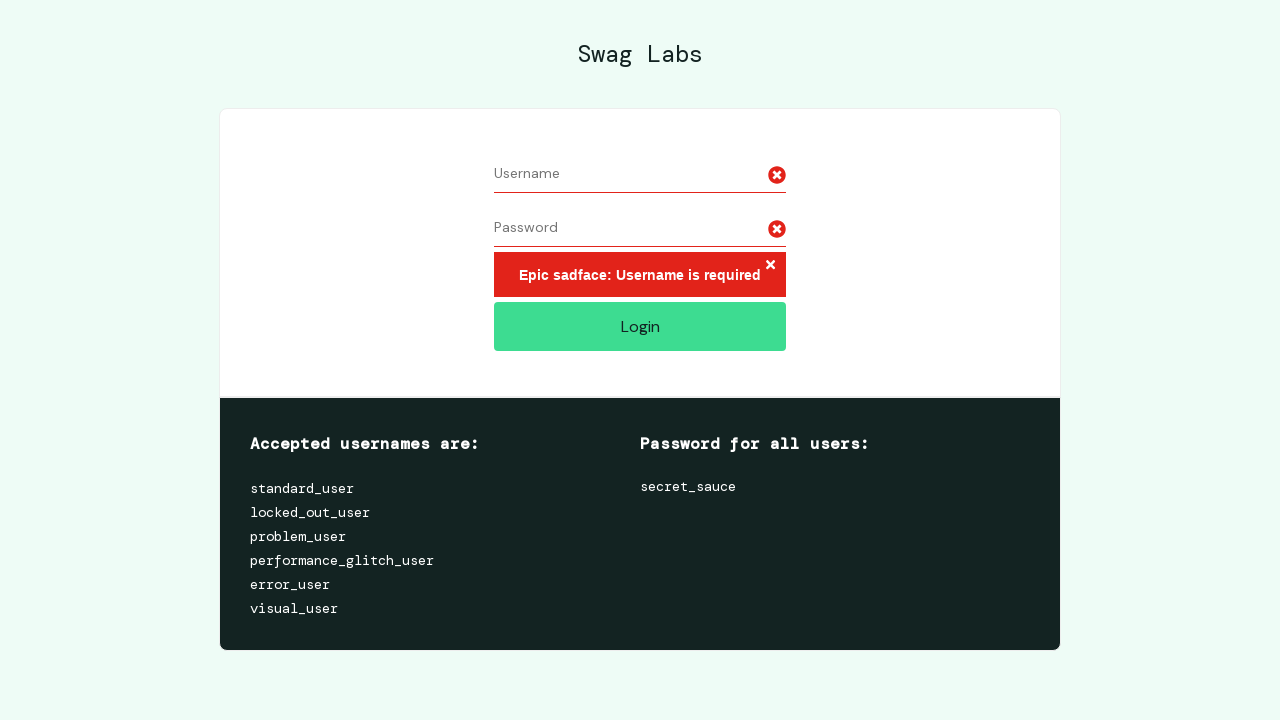

Verified password error icon is visible
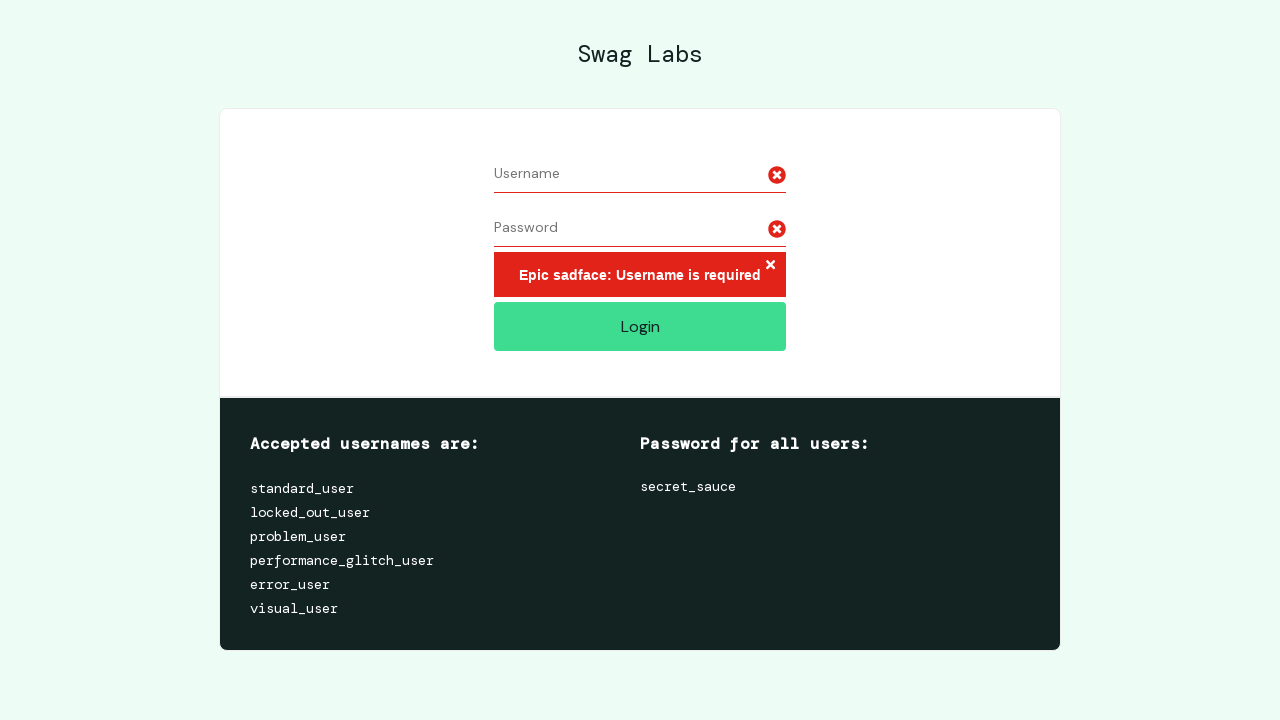

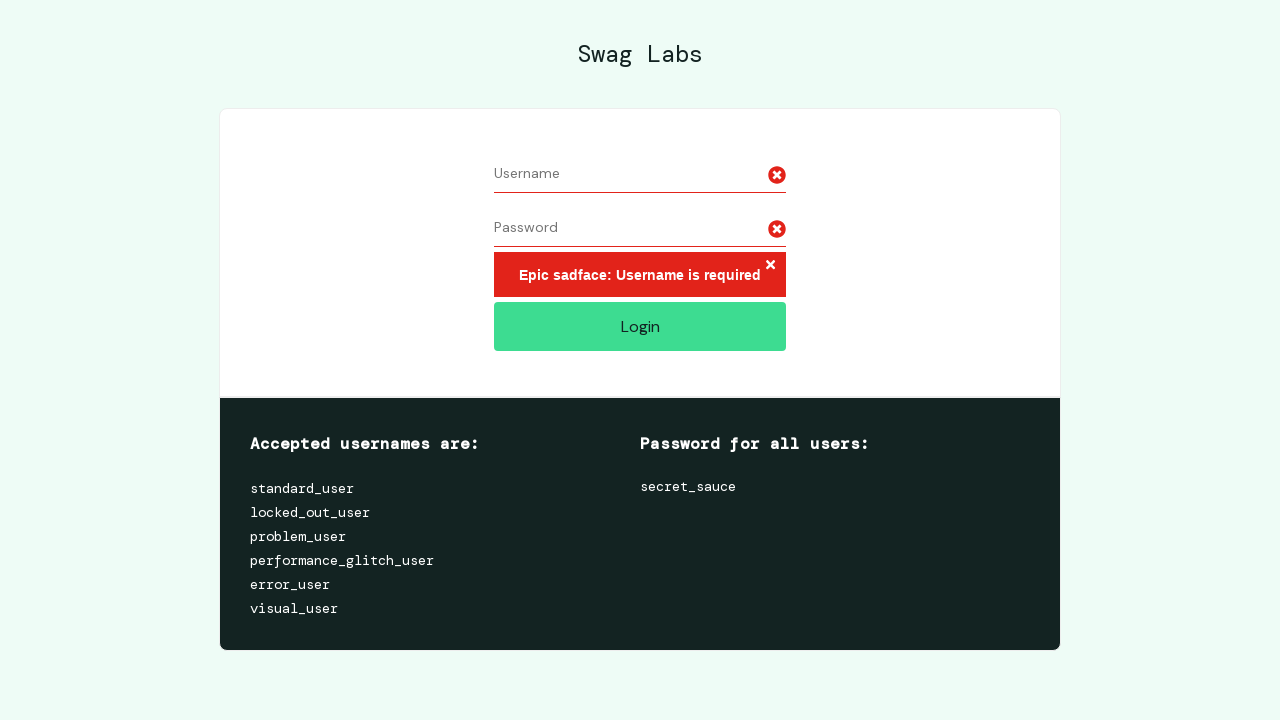